Tests the search functionality by entering "news" in the search bar and submitting the search

Starting URL: https://www.redmine.org

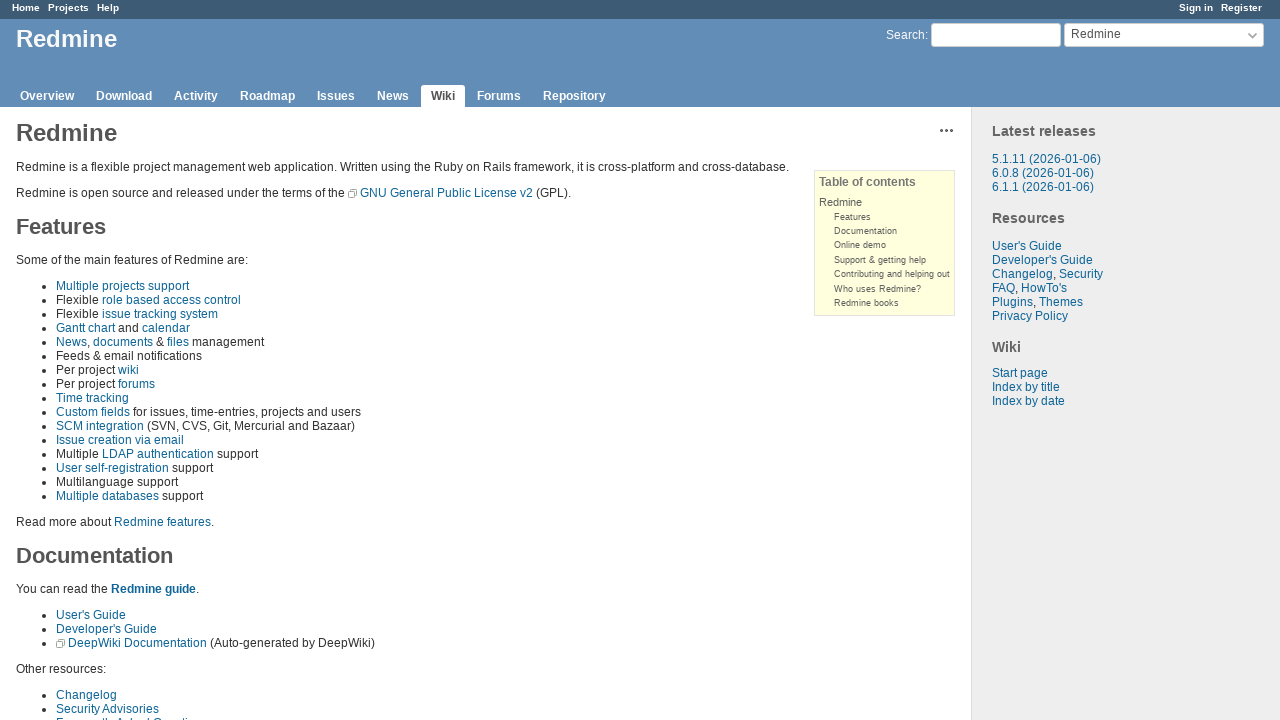

Filled search bar with 'news' on //*[@id="q"]
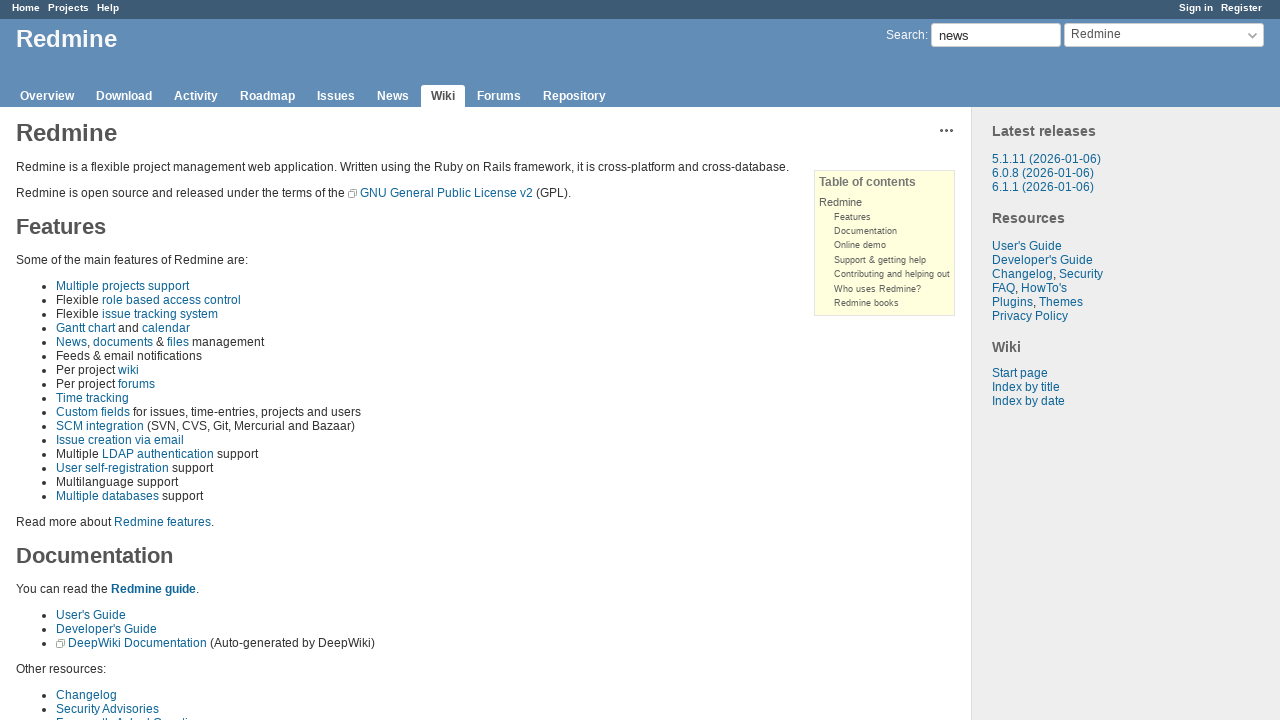

Pressed Enter to submit search for 'news' on //*[@id="q"]
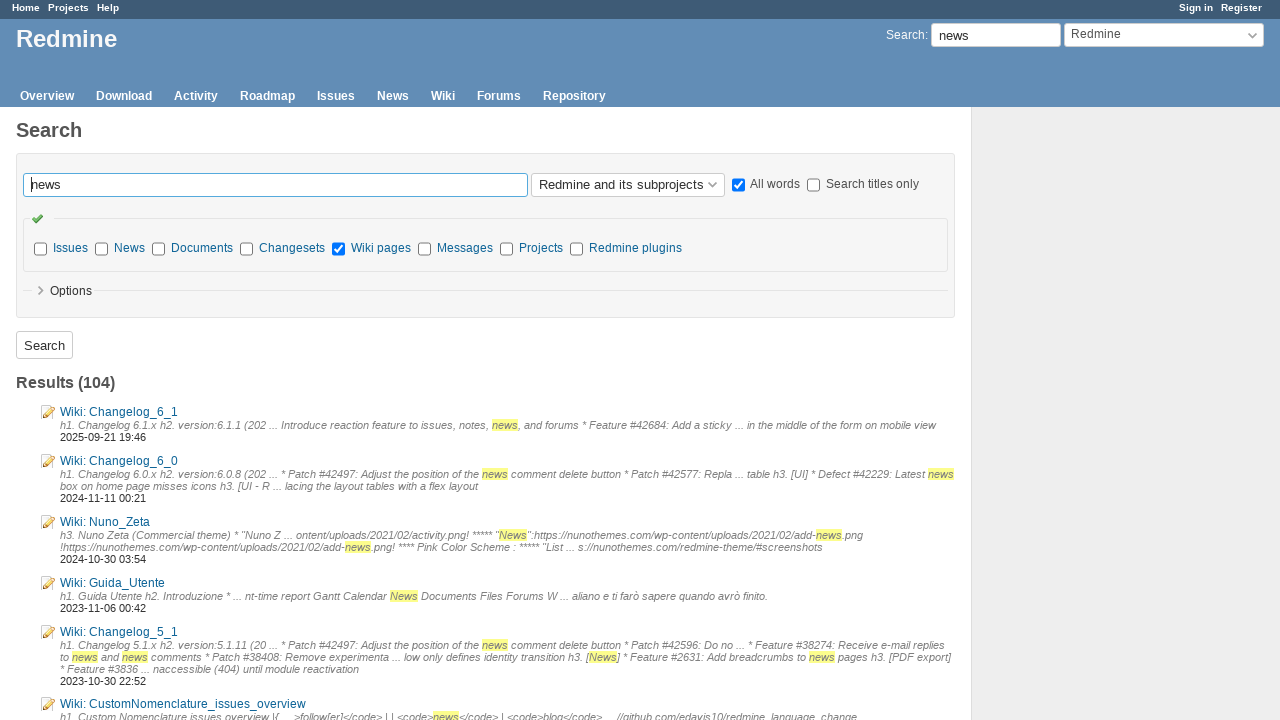

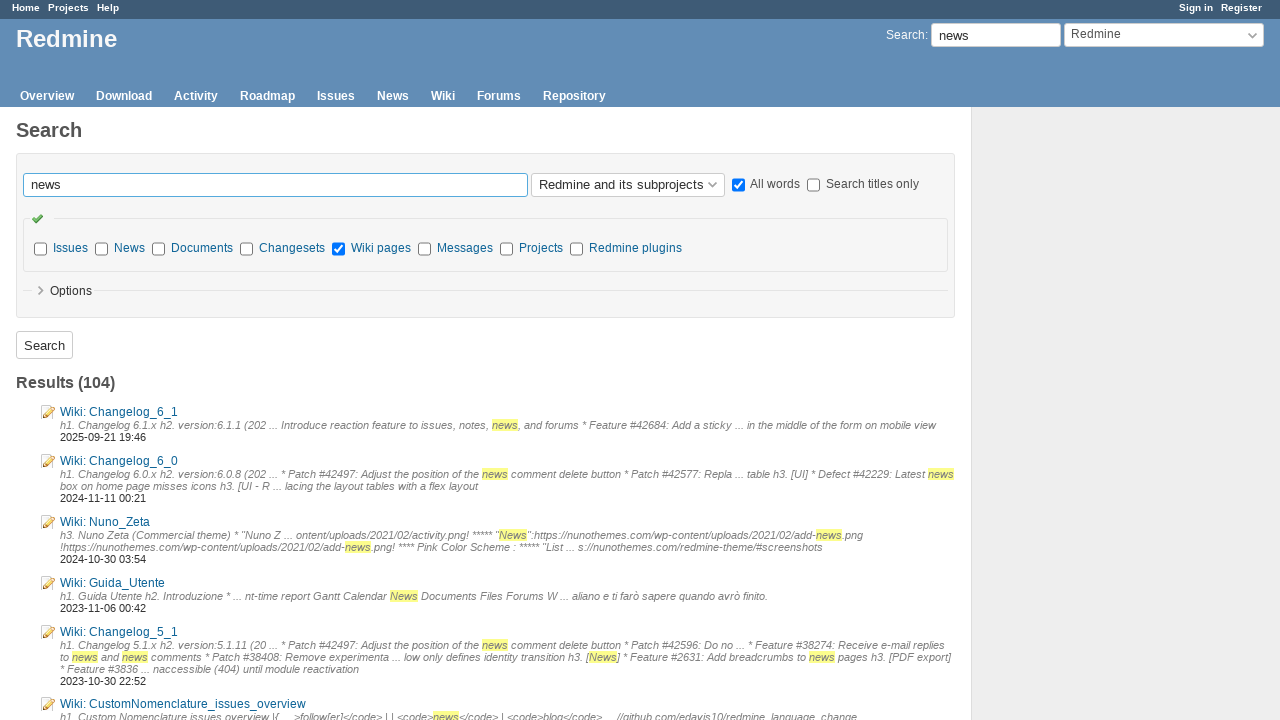